Tests radio buttons, checkboxes, dropdown selection, and autocomplete input on a practice automation page by selecting various form elements and filling an input field.

Starting URL: https://rahulshettyacademy.com/AutomationPractice/

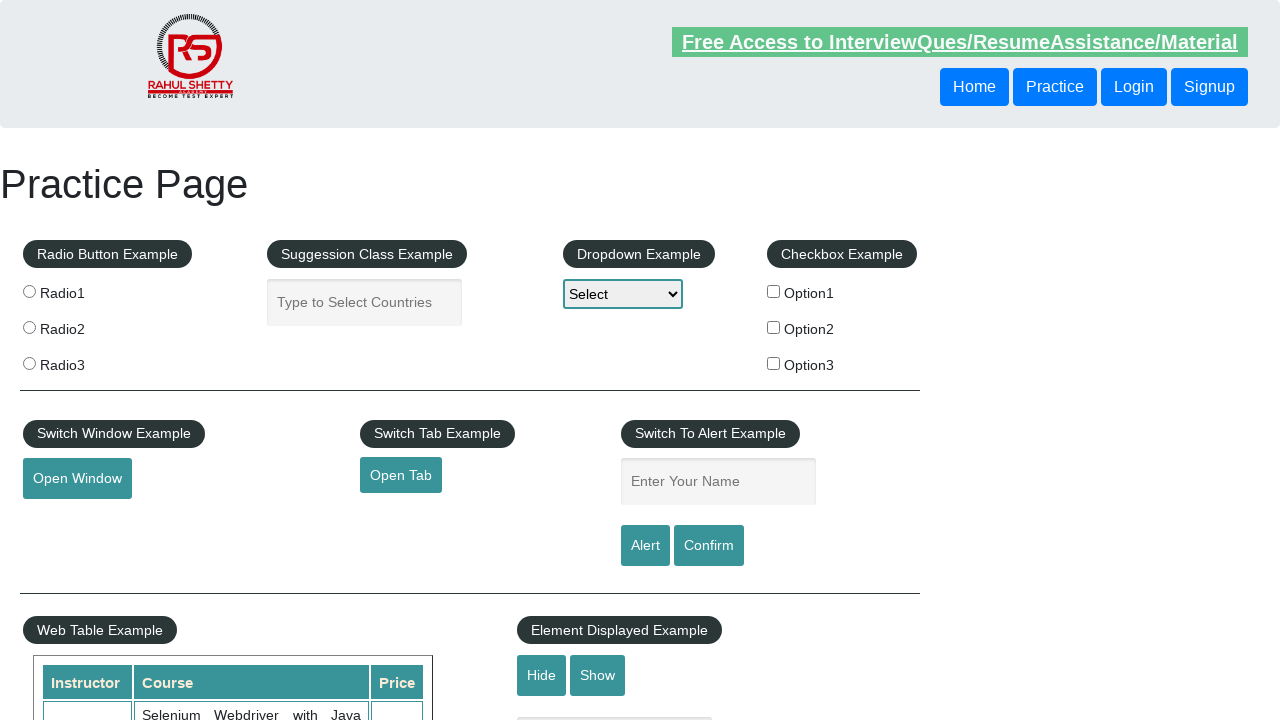

Clicked Radio Button 2 at (29, 327) on input[value="radio2"]
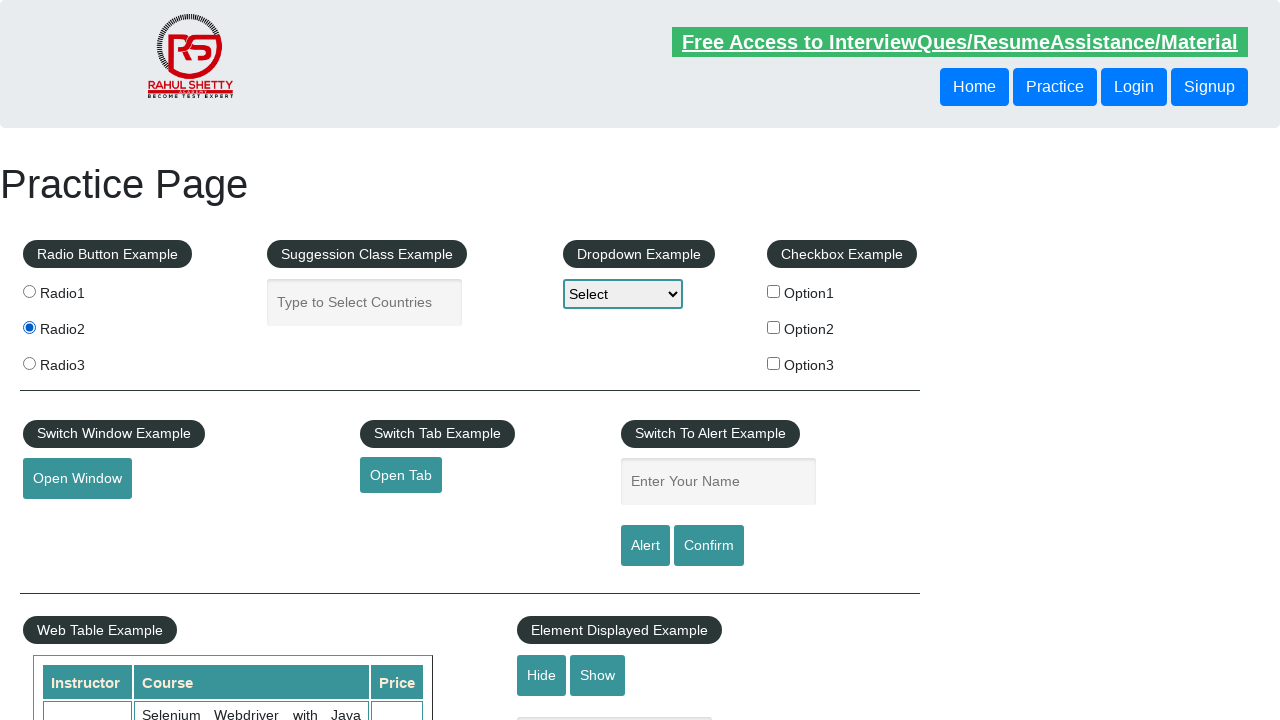

Verified Radio Button 2 is selected
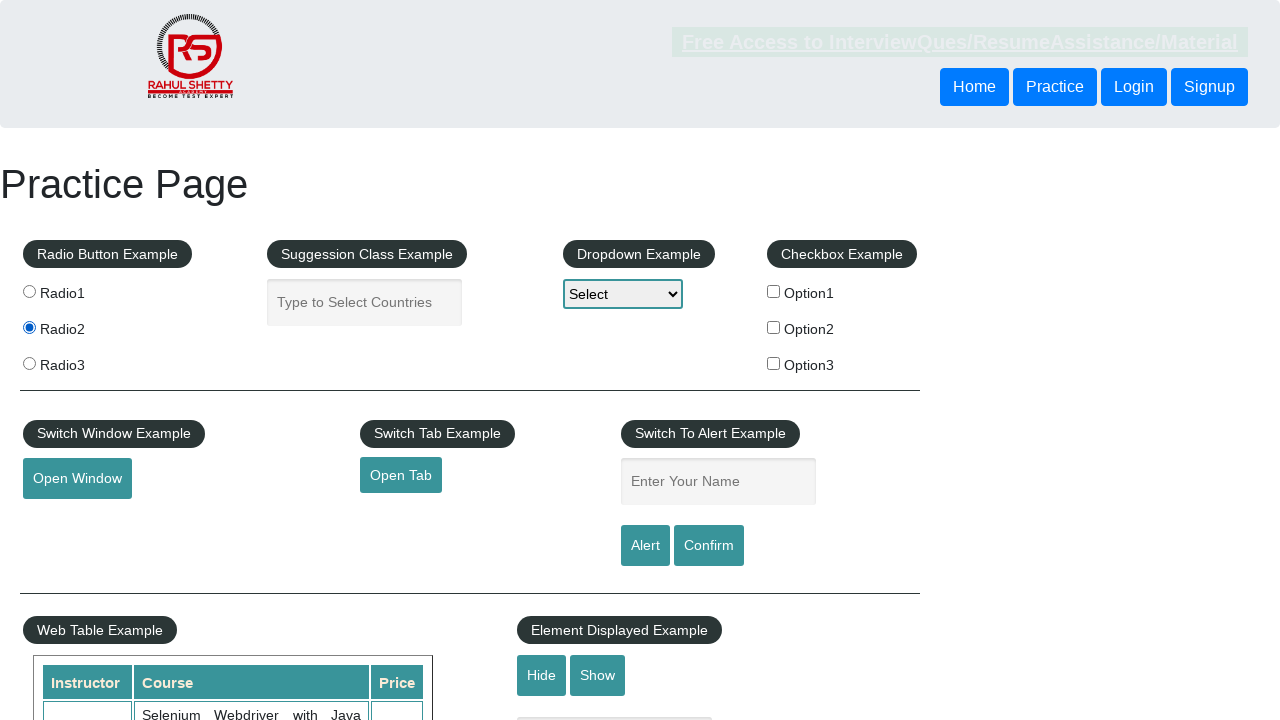

Checked CheckBox Option 1 at (774, 291) on #checkBoxOption1
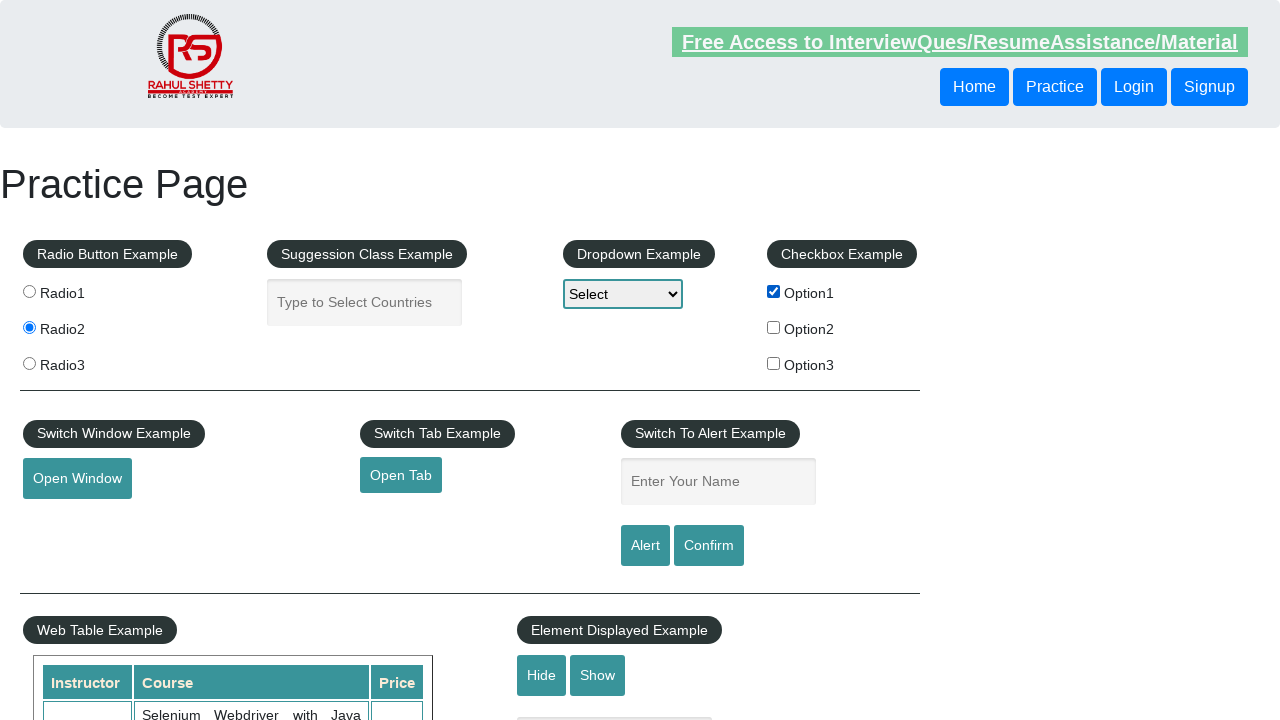

Verified CheckBox Option 1 is checked
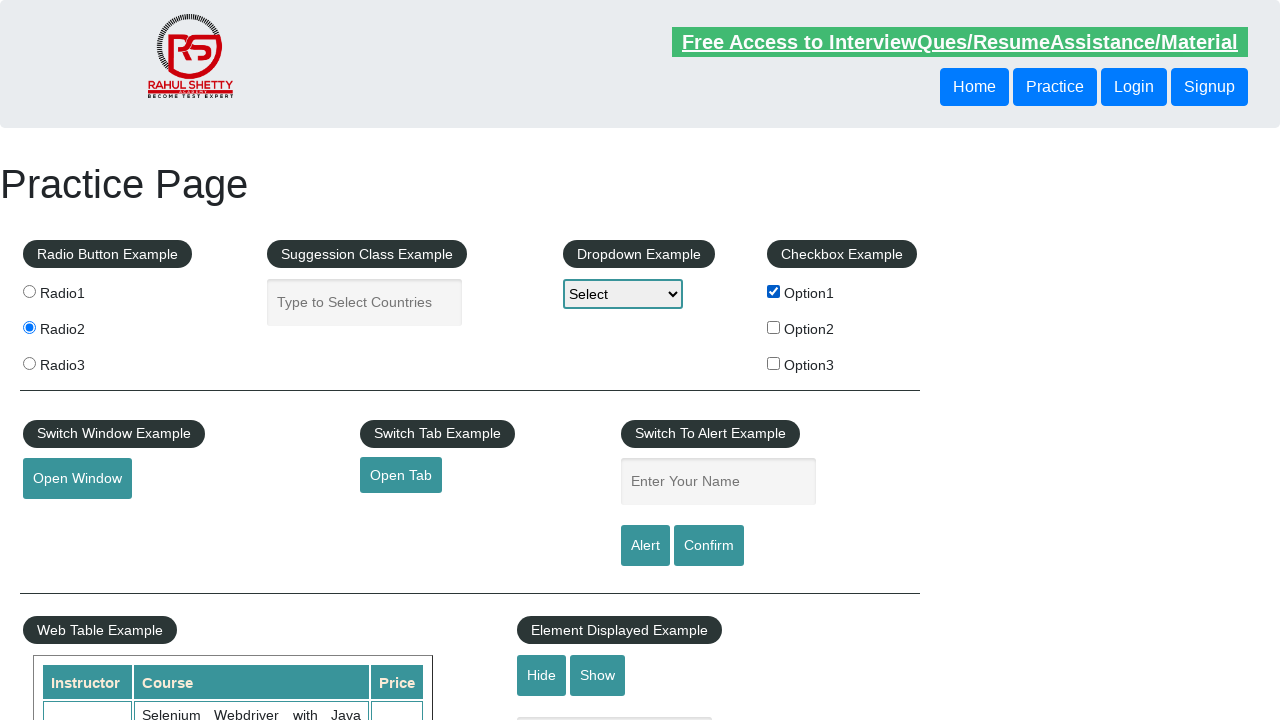

Checked CheckBox Option 2 at (774, 327) on #checkBoxOption2
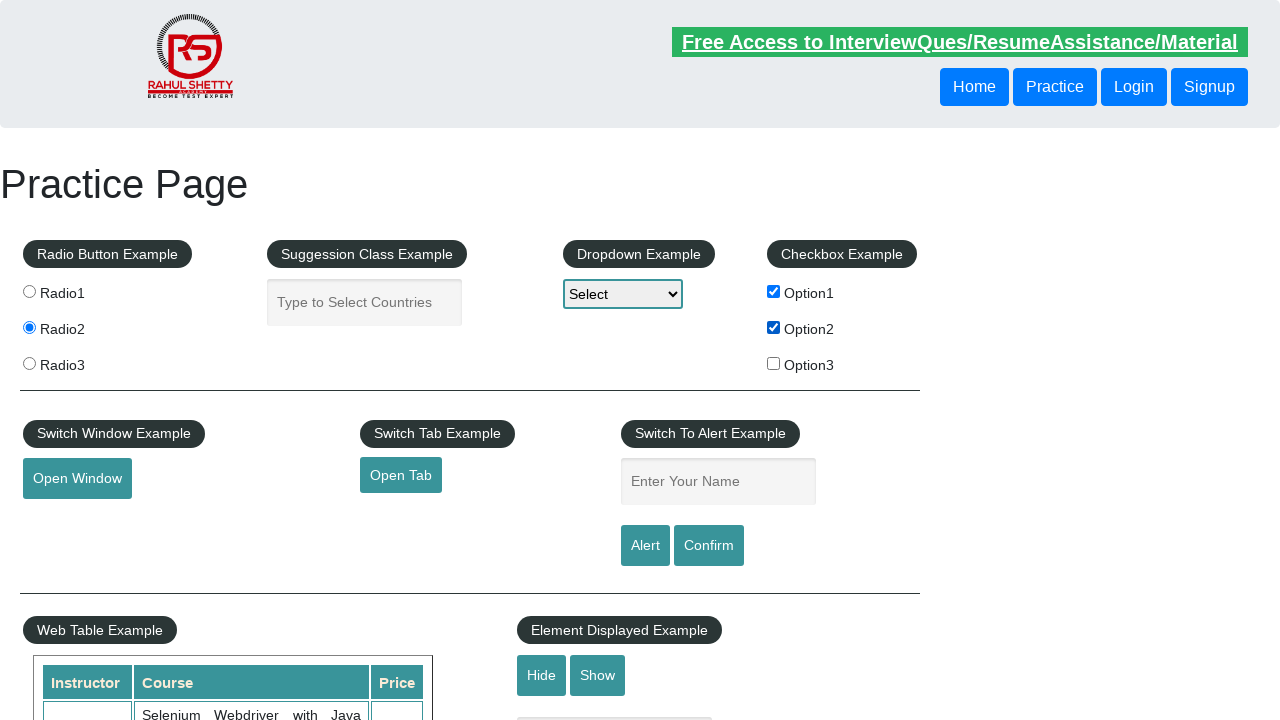

Verified CheckBox Option 2 is checked
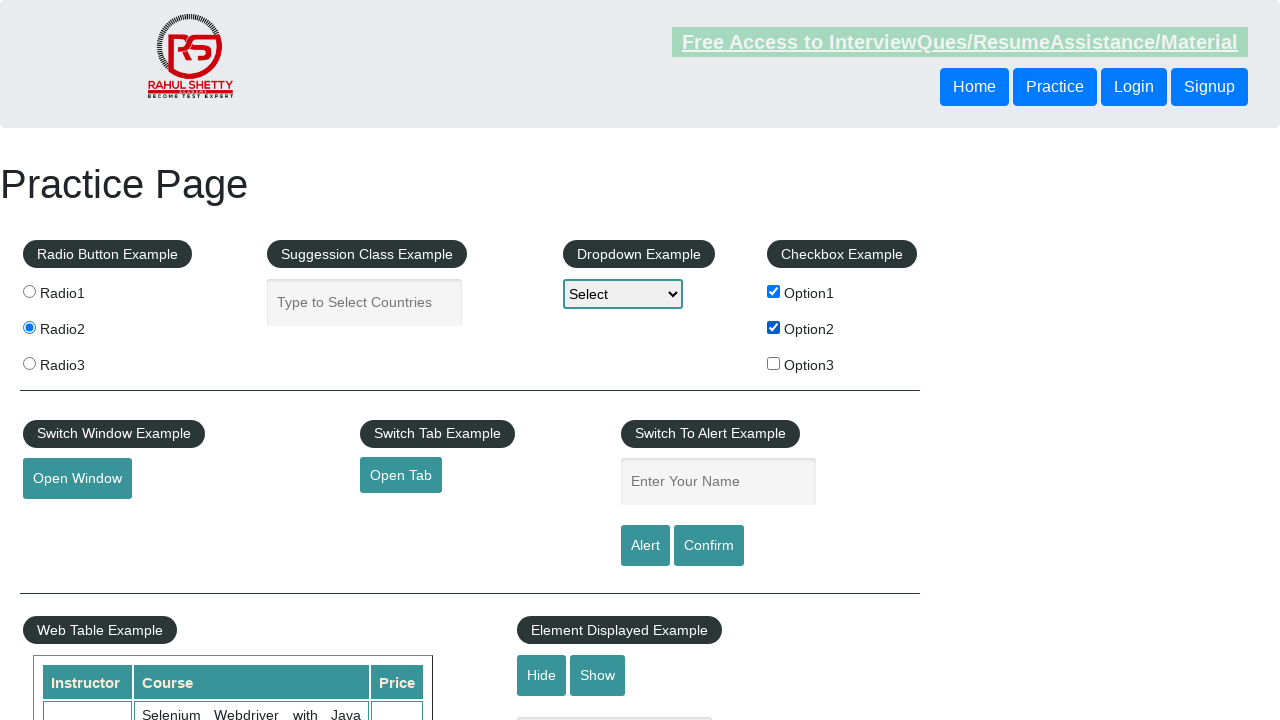

Selected 'option2' from dropdown on #dropdown-class-example
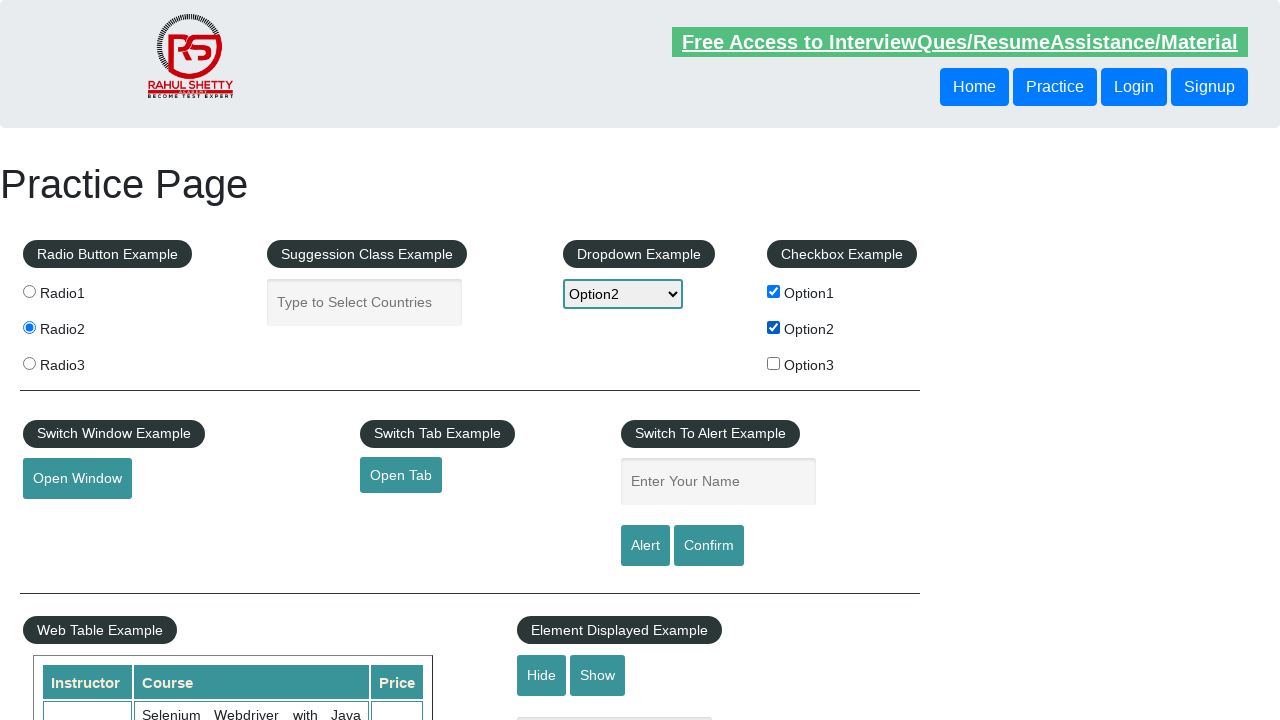

Filled autocomplete input with 'United States' on input#autocomplete
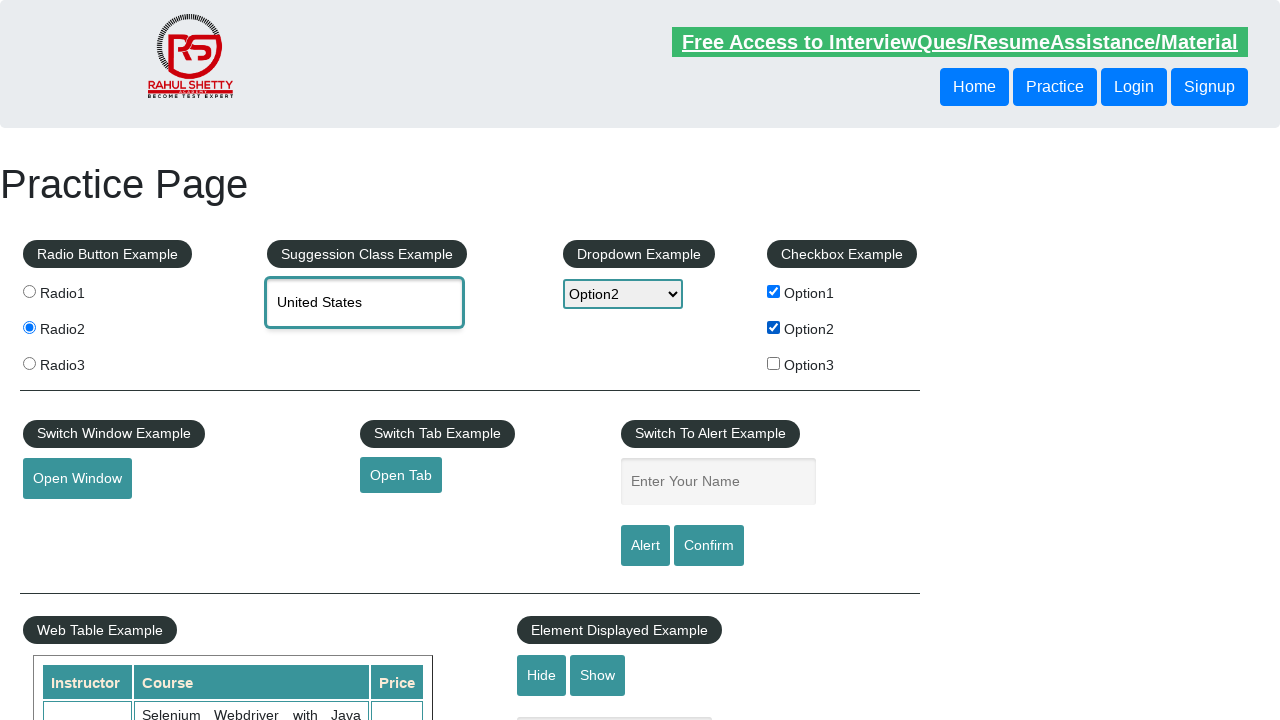

Waited for autocomplete suggestions to appear
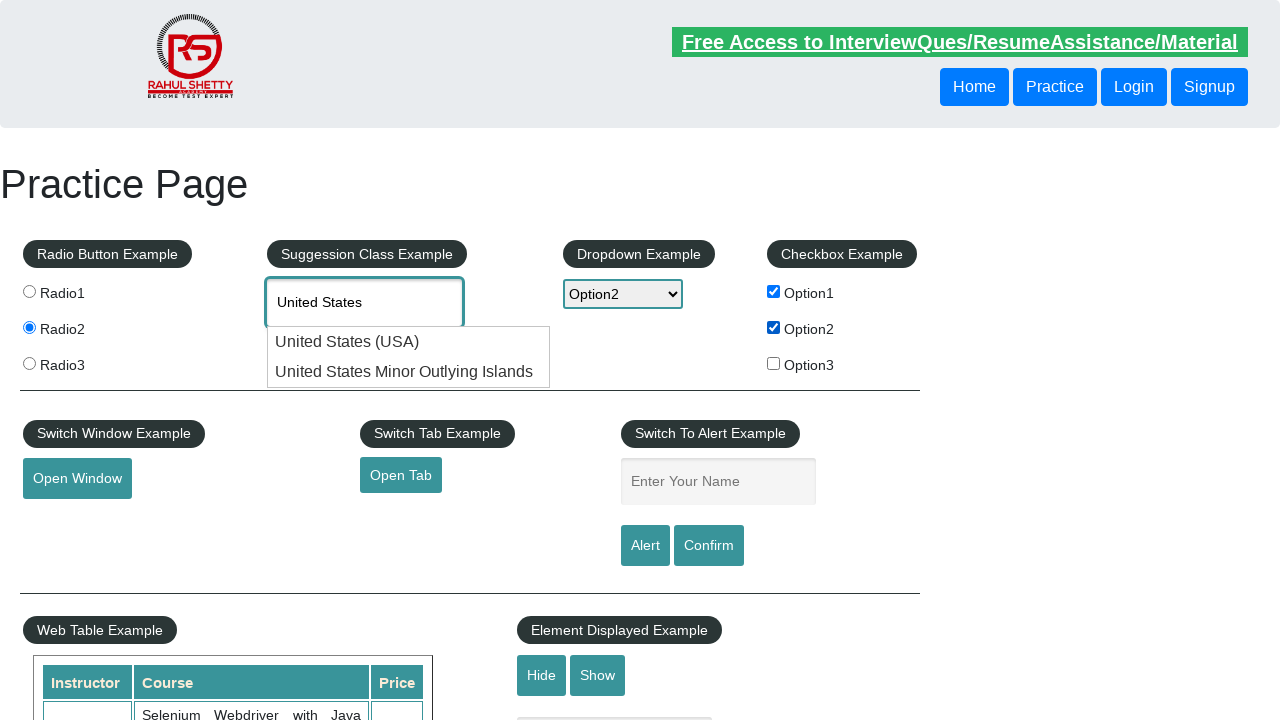

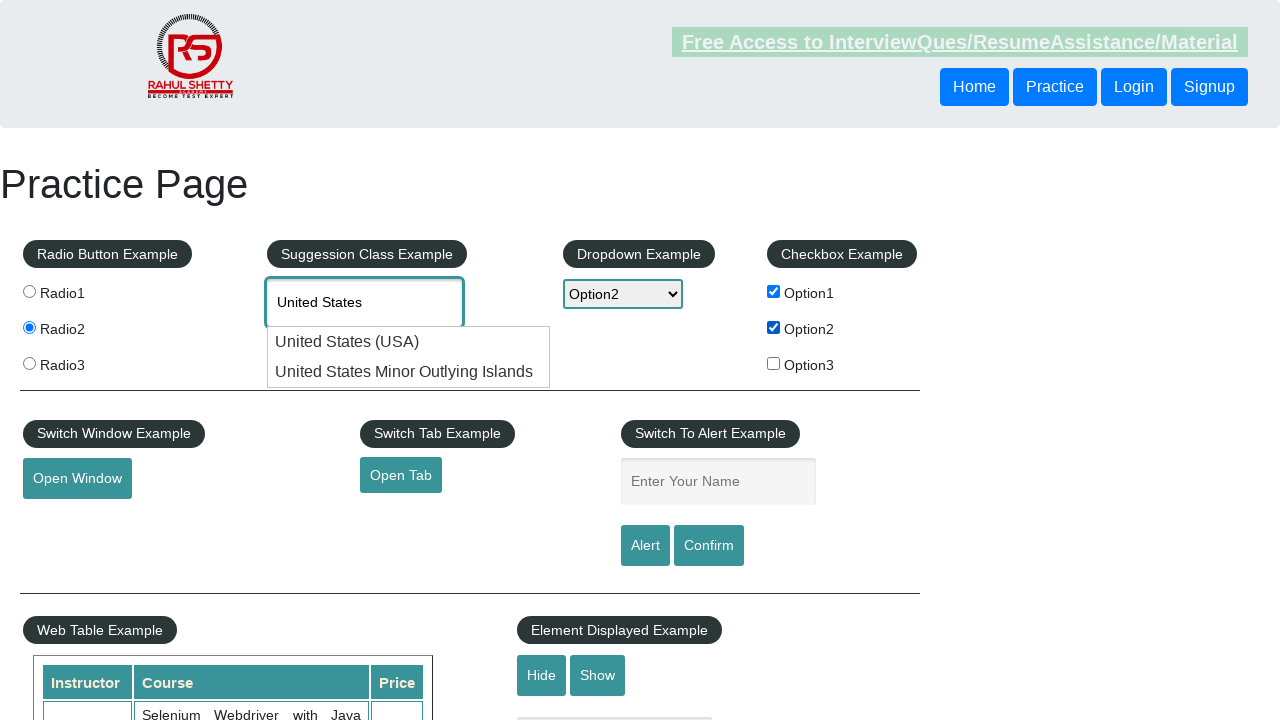